Tests JavaScript alert handling by filling a name field, clicking a button to trigger an alert, and accepting the alert dialog.

Starting URL: https://rahulshettyacademy.com/AutomationPractice/

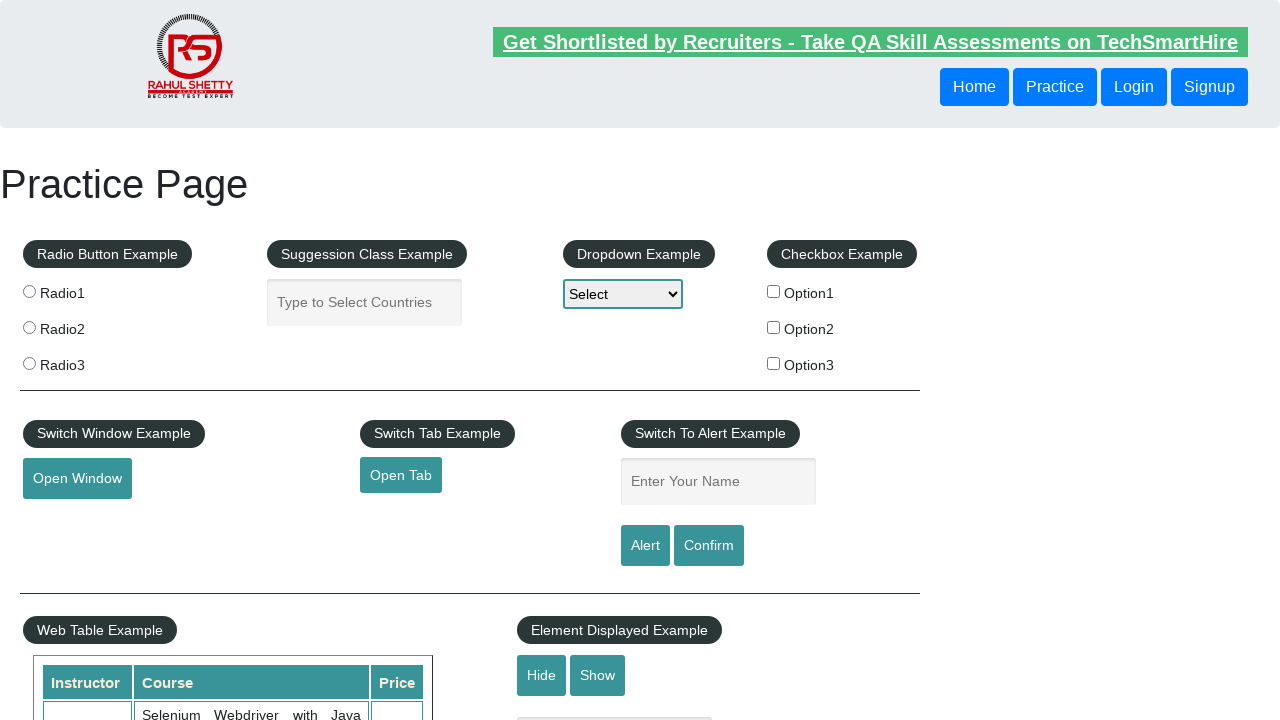

Set up dialog handler to accept alerts
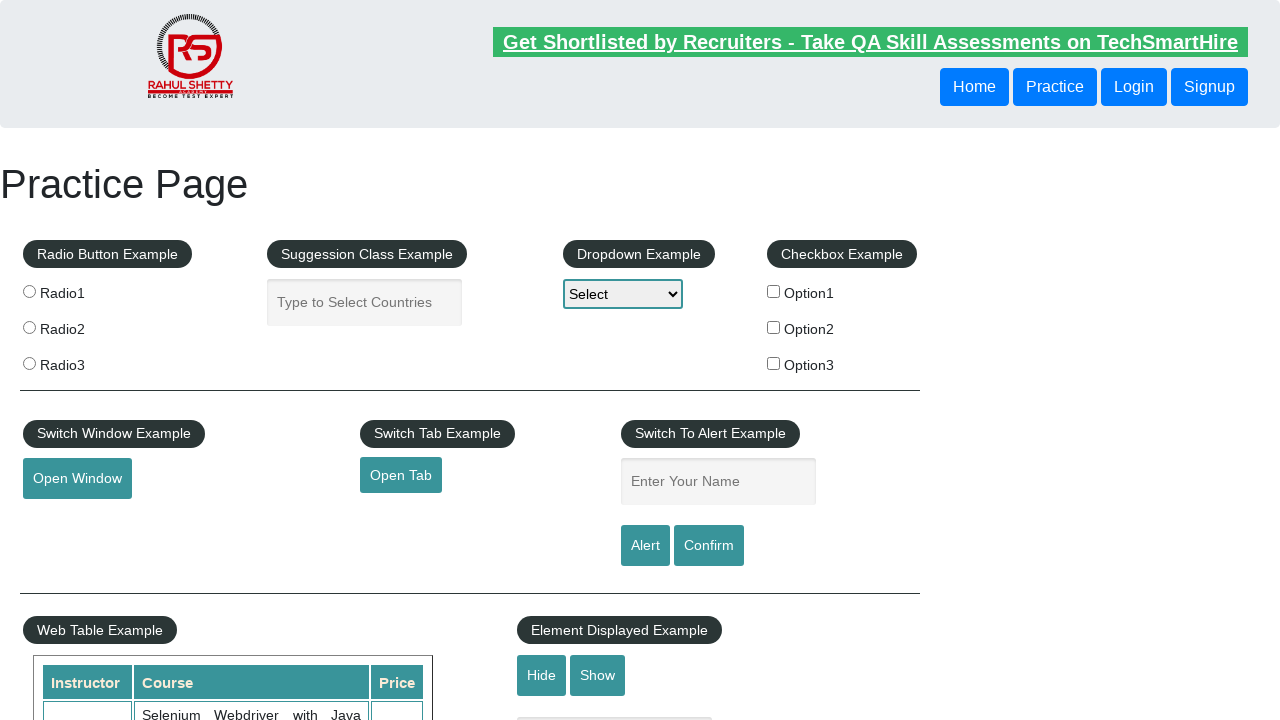

Filled name field with 'testuser_demo' on #name
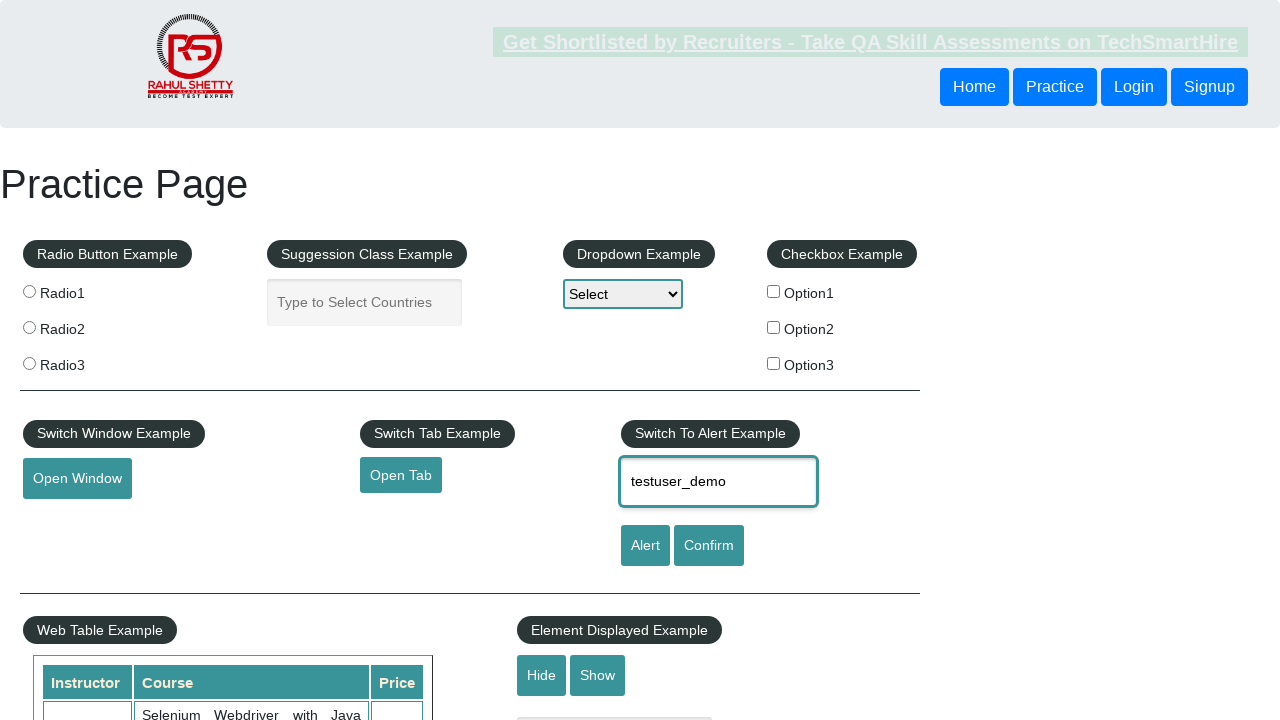

Clicked alert button to trigger JavaScript alert at (645, 546) on #alertbtn
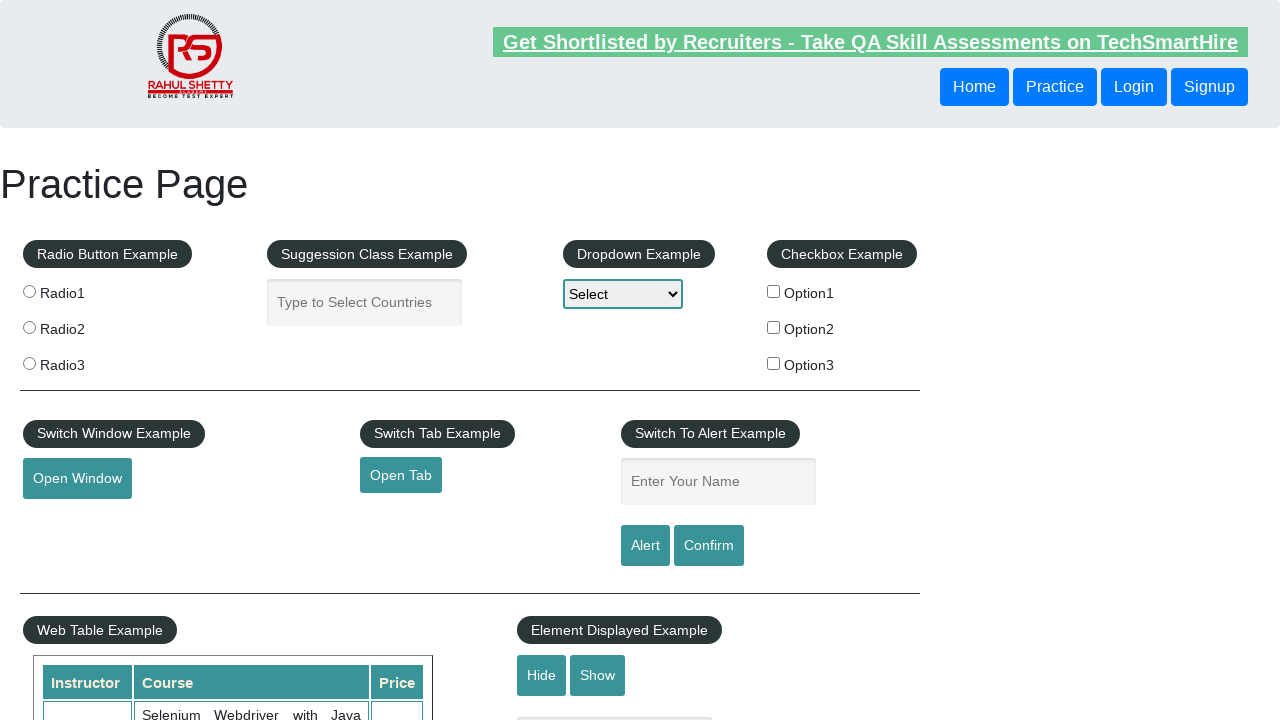

Alert dialog accepted and processed
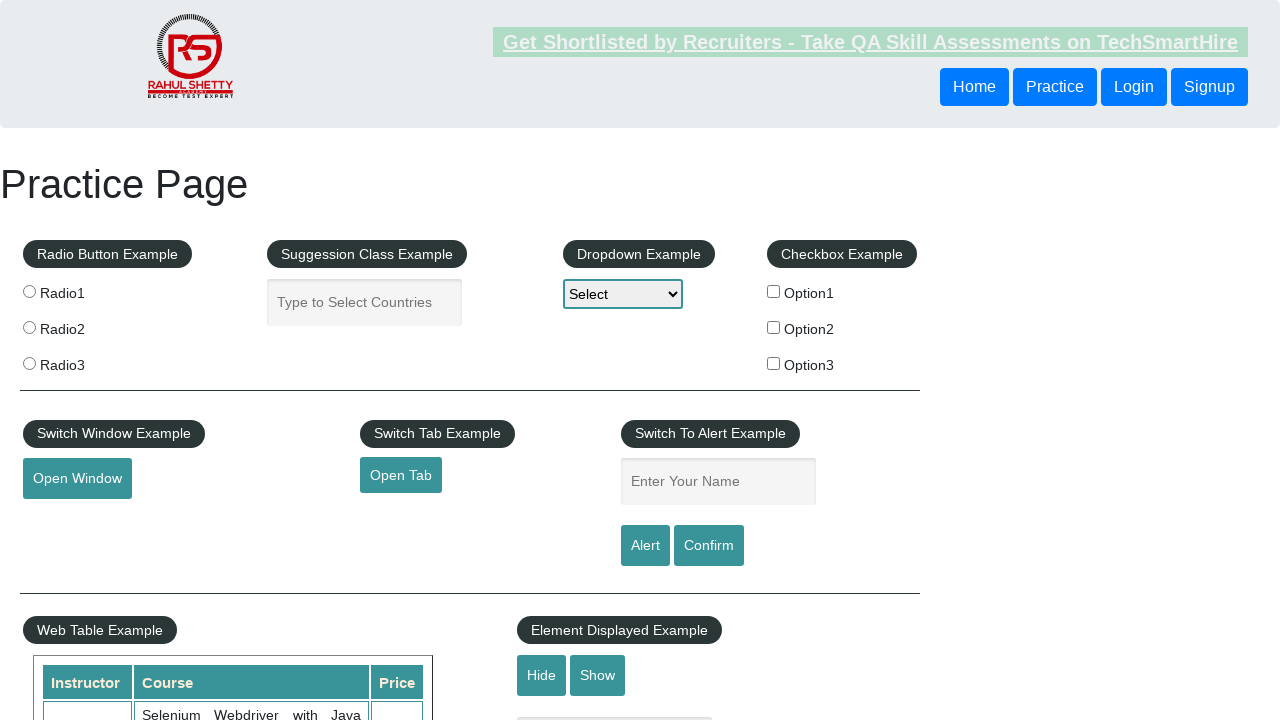

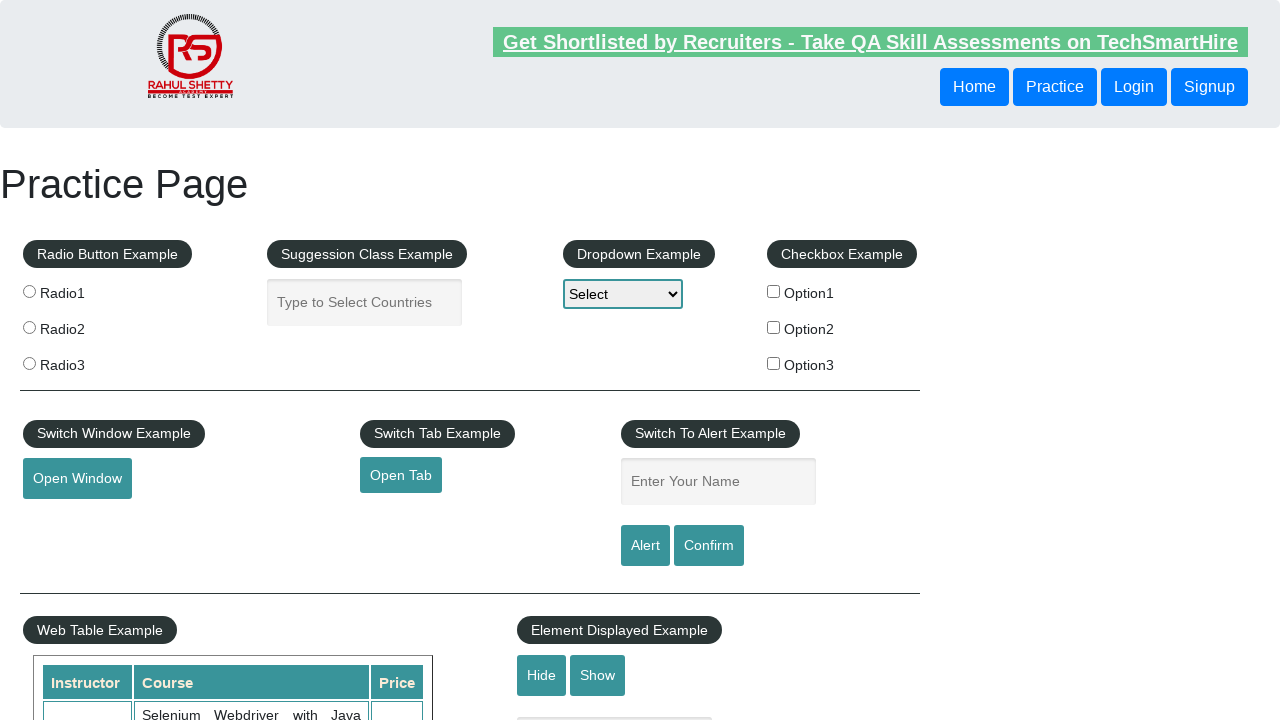